Tests radio button functionality by clicking a randomly selected radio button from the available options

Starting URL: https://rahulshettyacademy.com/AutomationPractice/

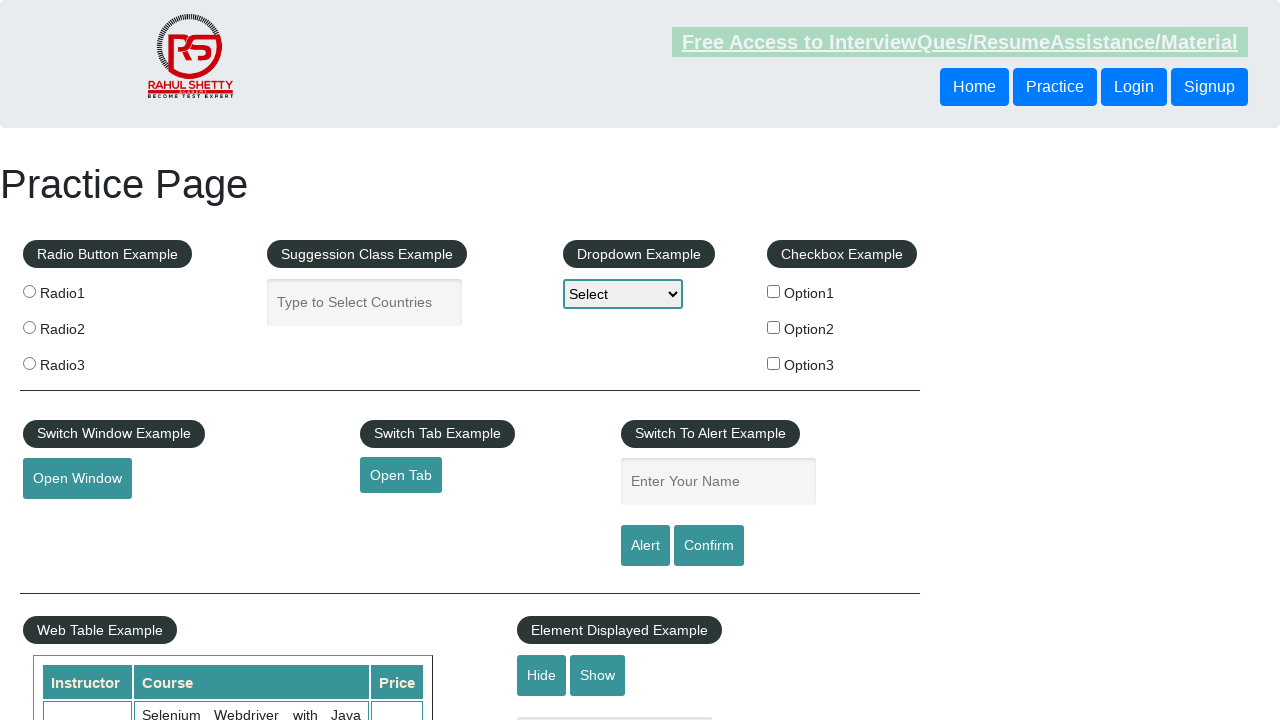

Located all radio buttons on the page
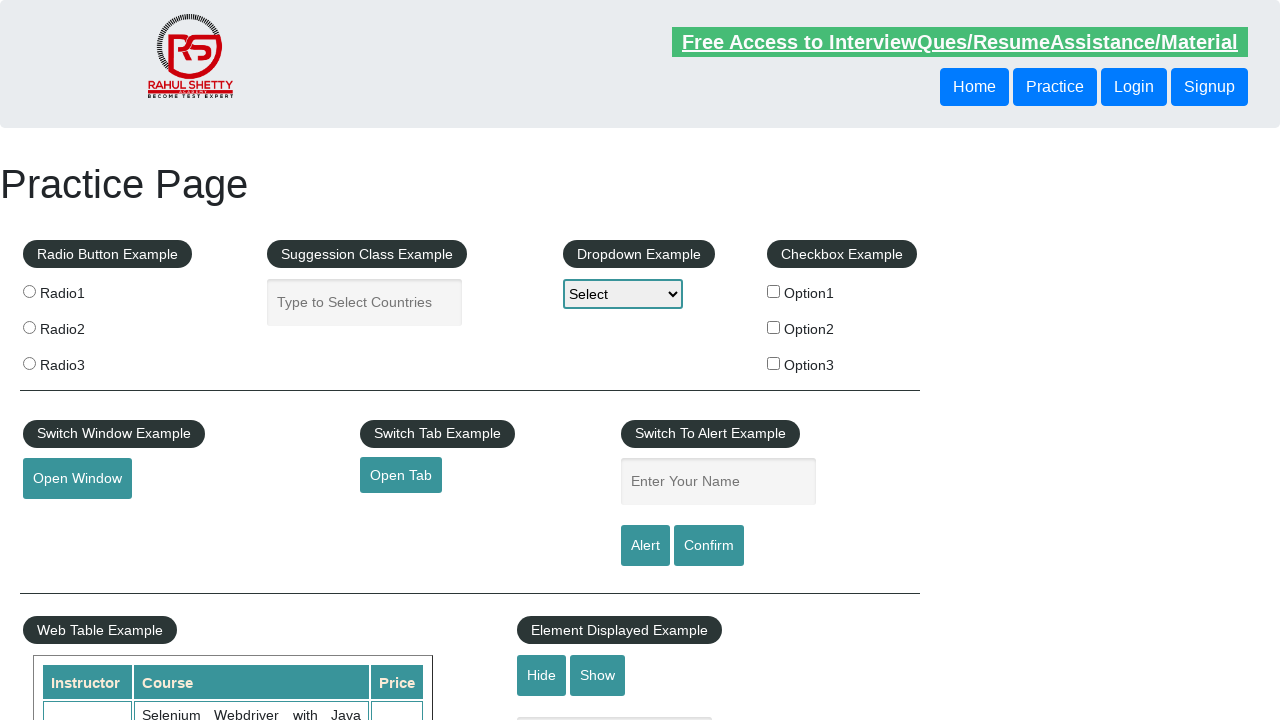

Generated random index 2 for radio button selection
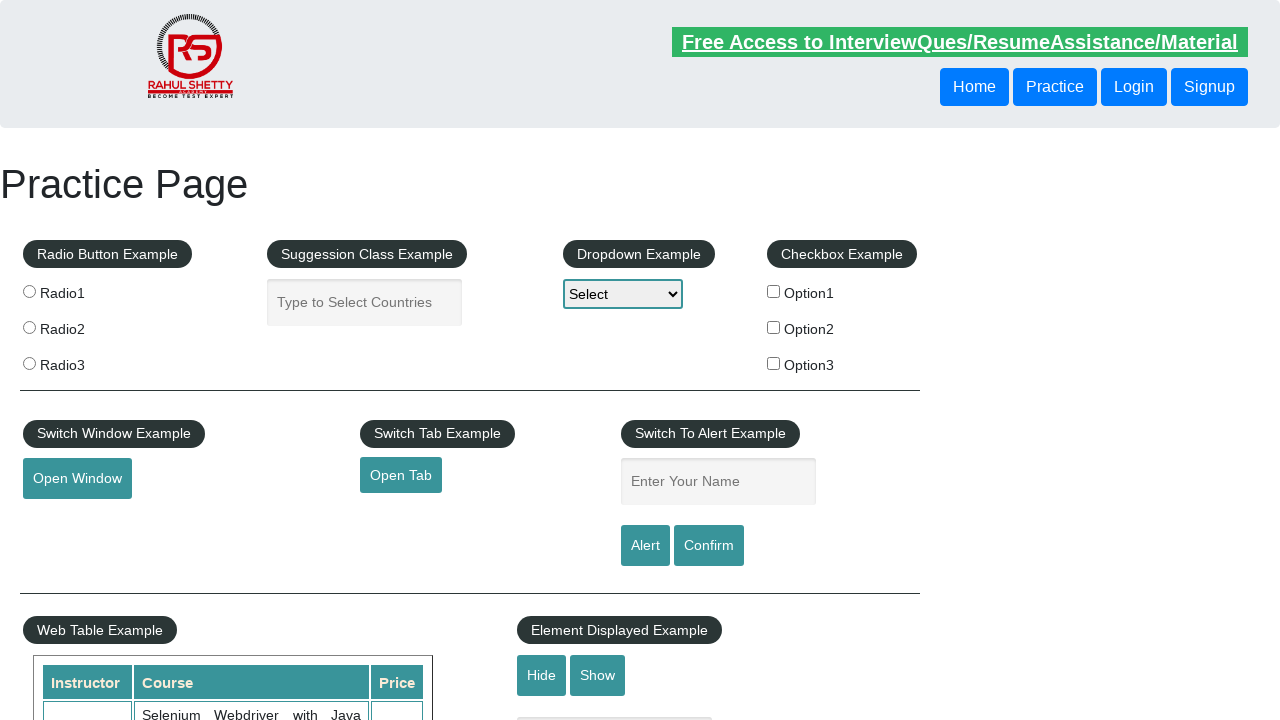

Clicked radio button at index 2 at (29, 363) on input[type='radio'] >> nth=2
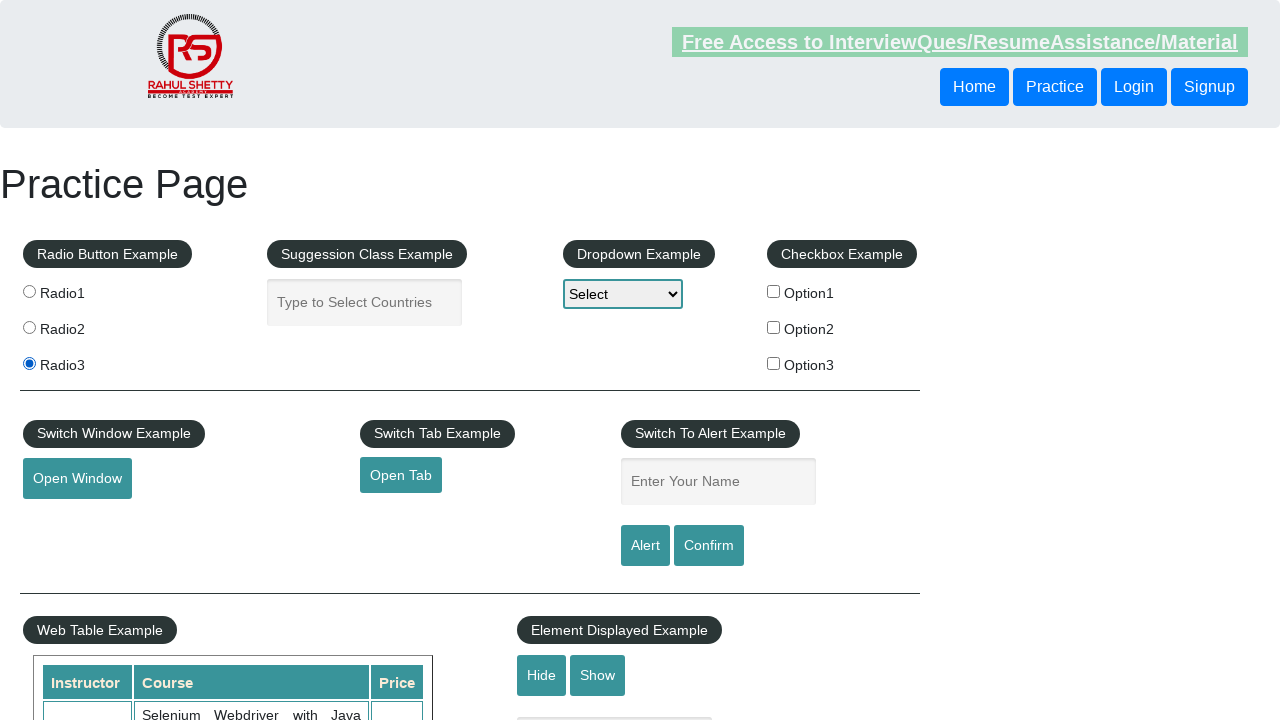

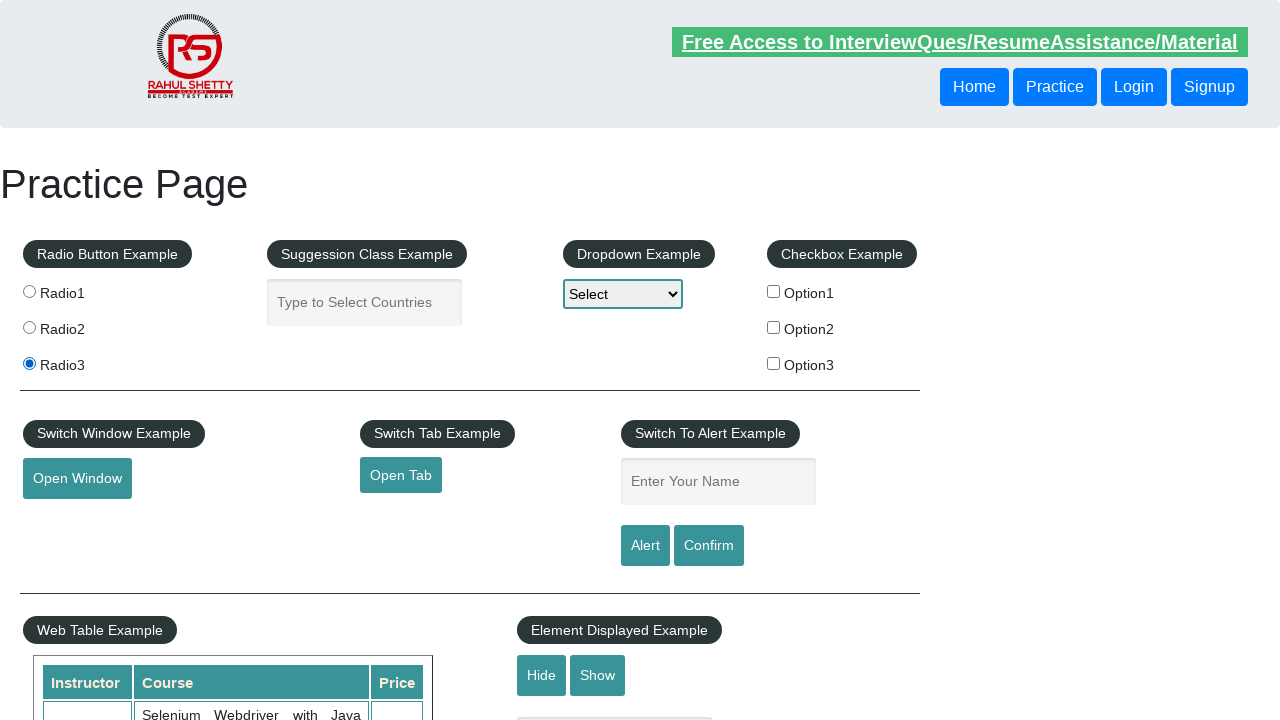